Solves a math problem on a form by calculating a value, filling the answer, selecting checkboxes, and submitting the form

Starting URL: http://suninjuly.github.io/math.html

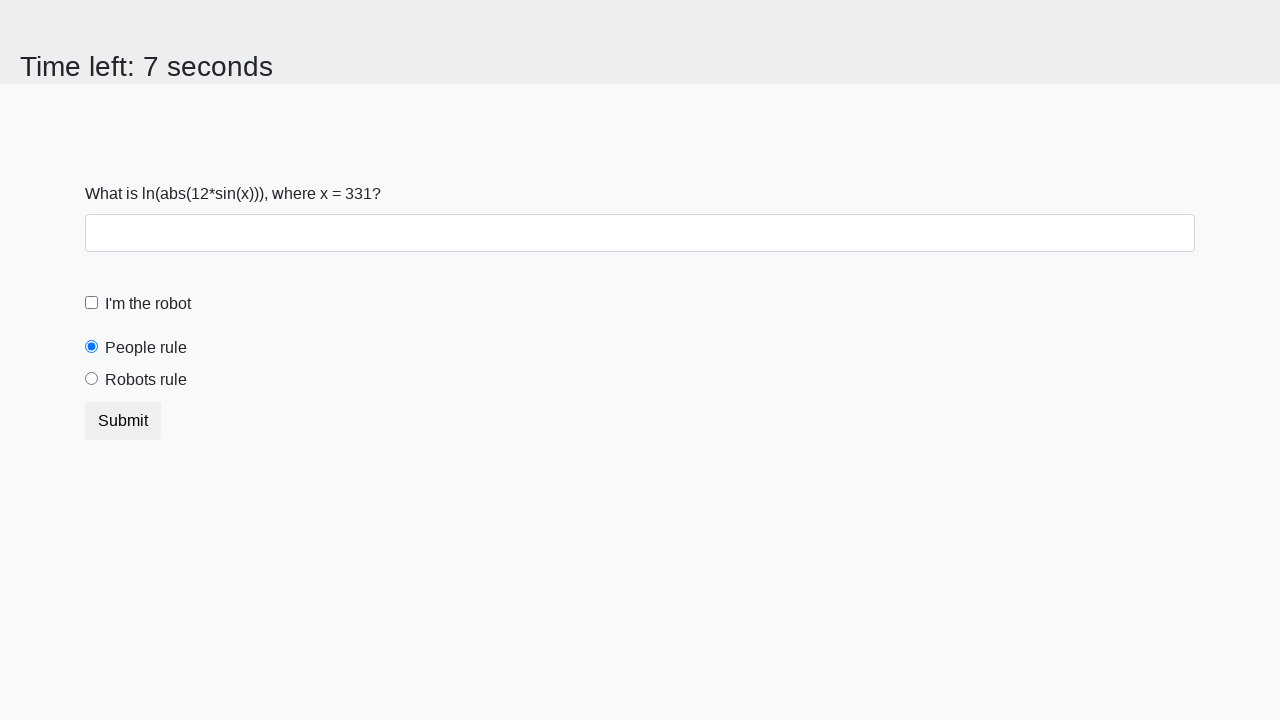

Retrieved x value from the page
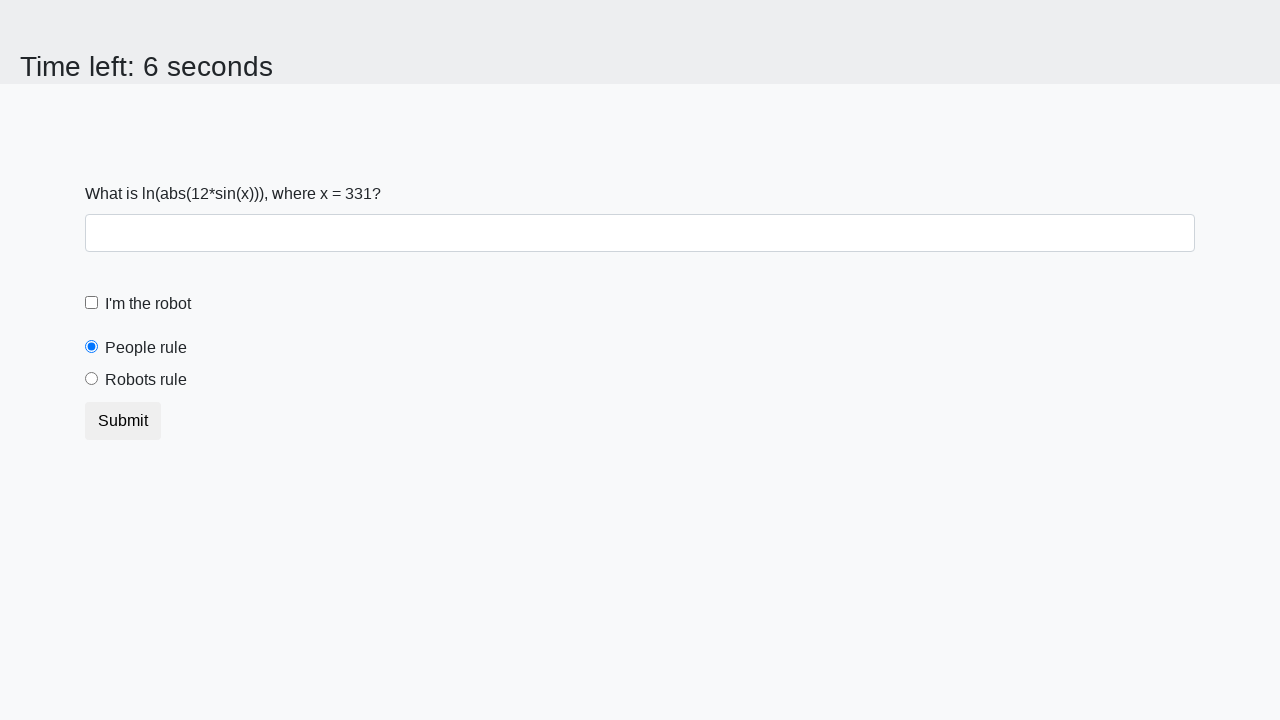

Calculated the math formula result
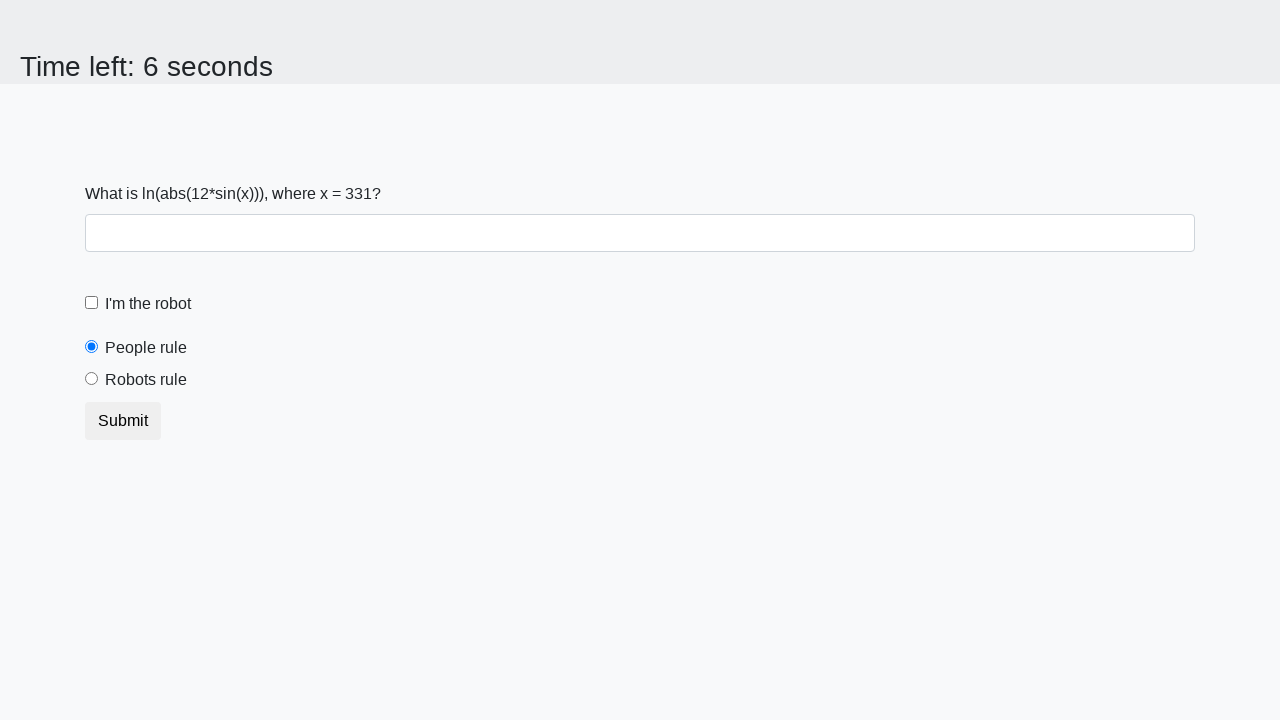

Filled answer field with calculated value on #answer
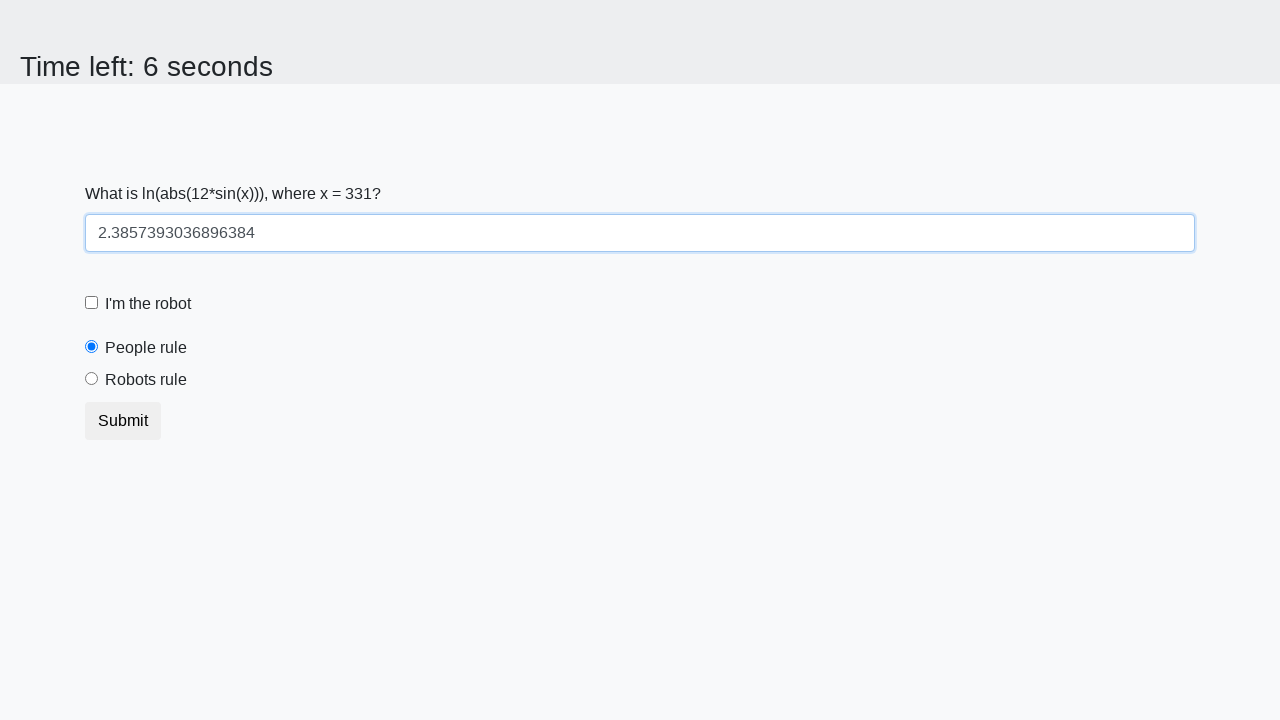

Clicked robot checkbox at (92, 303) on #robotCheckbox
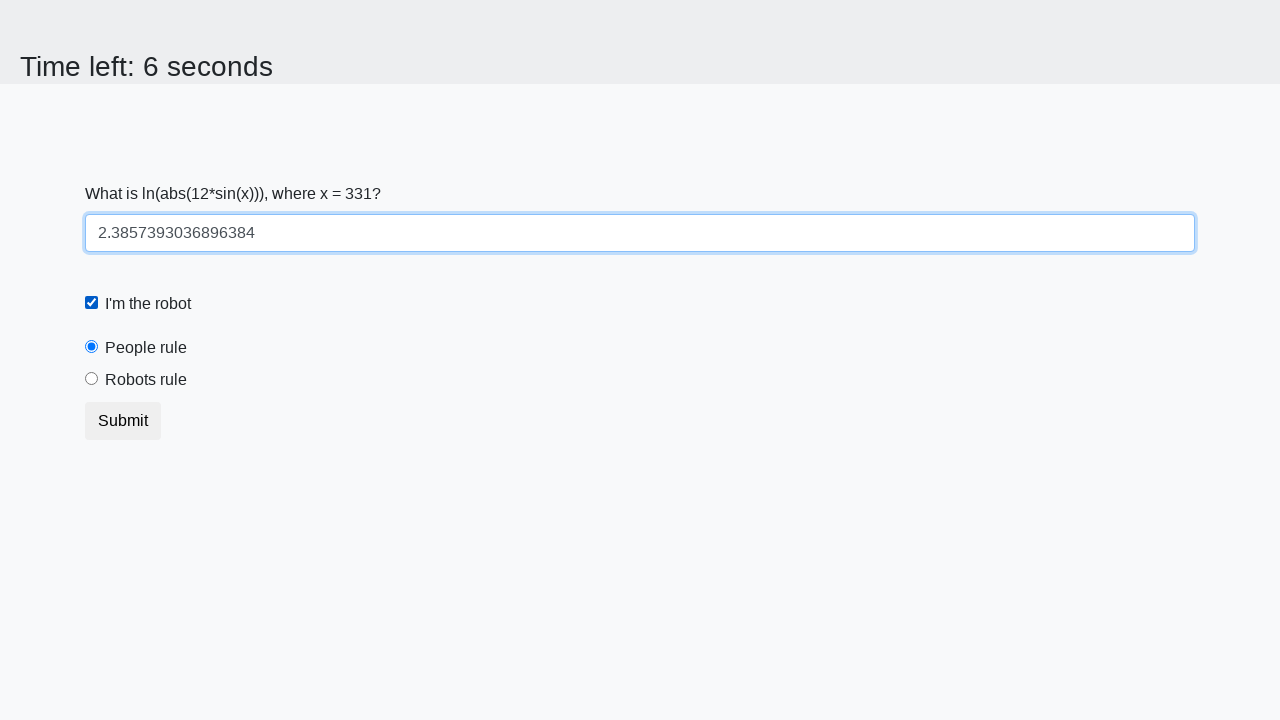

Clicked robots rule radio button at (92, 379) on #robotsRule
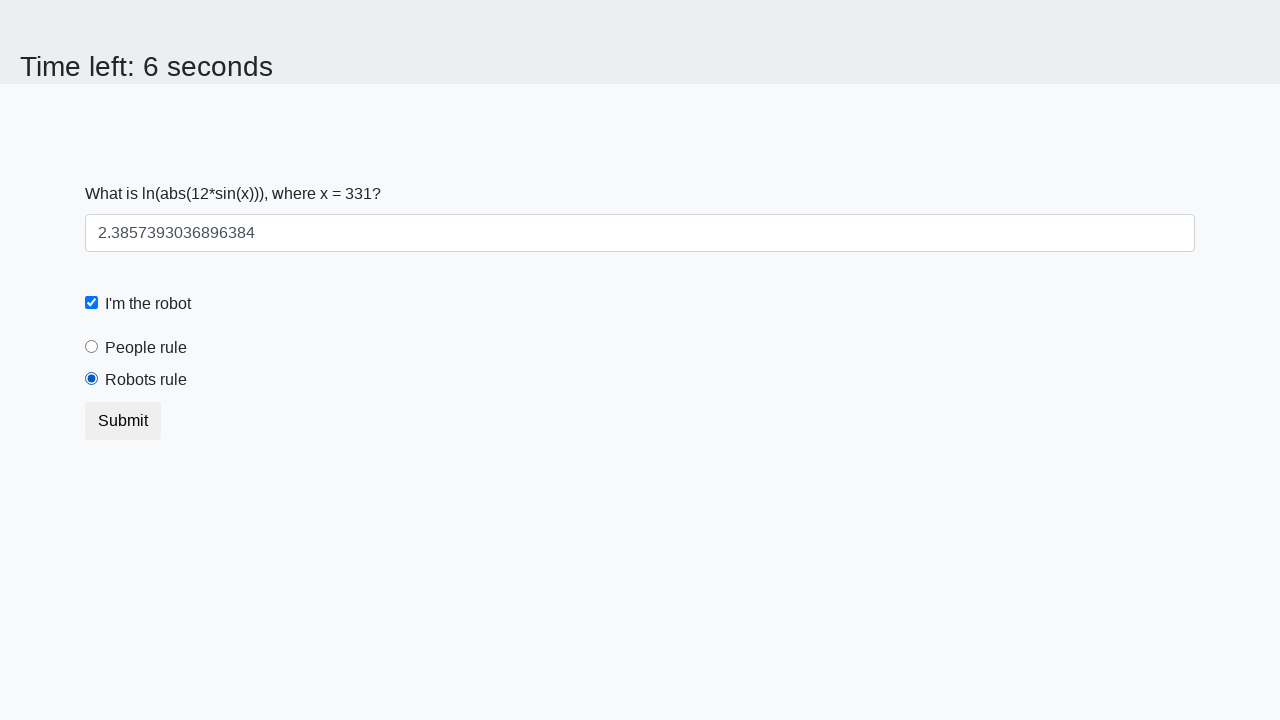

Submitted the form at (123, 421) on button[type="submit"]
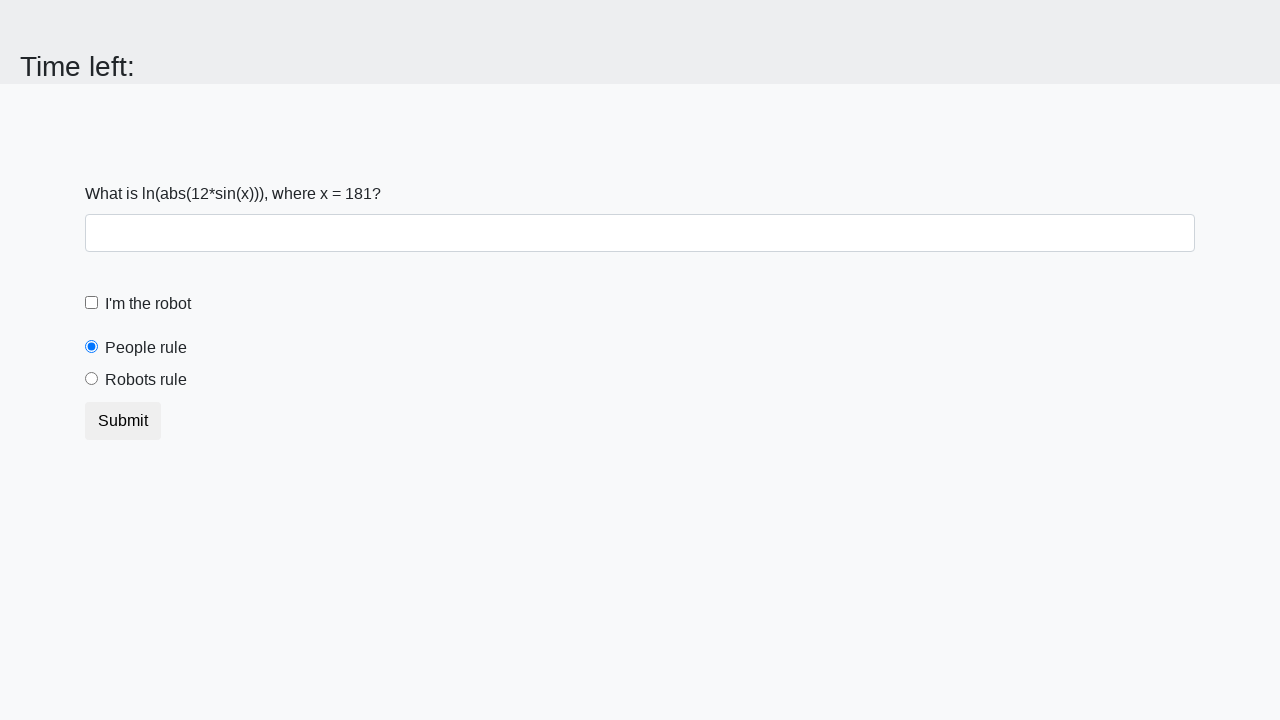

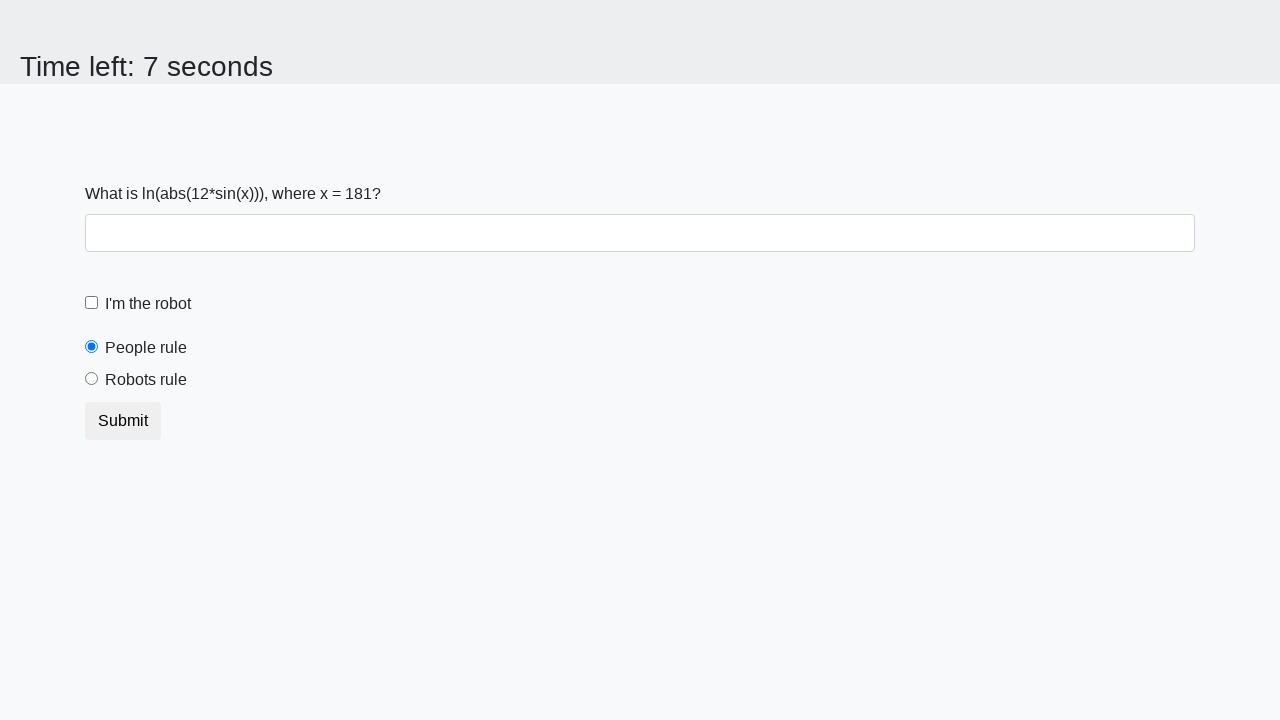